Clicks the Read customer story link on GitHub homepage

Starting URL: https://github.com

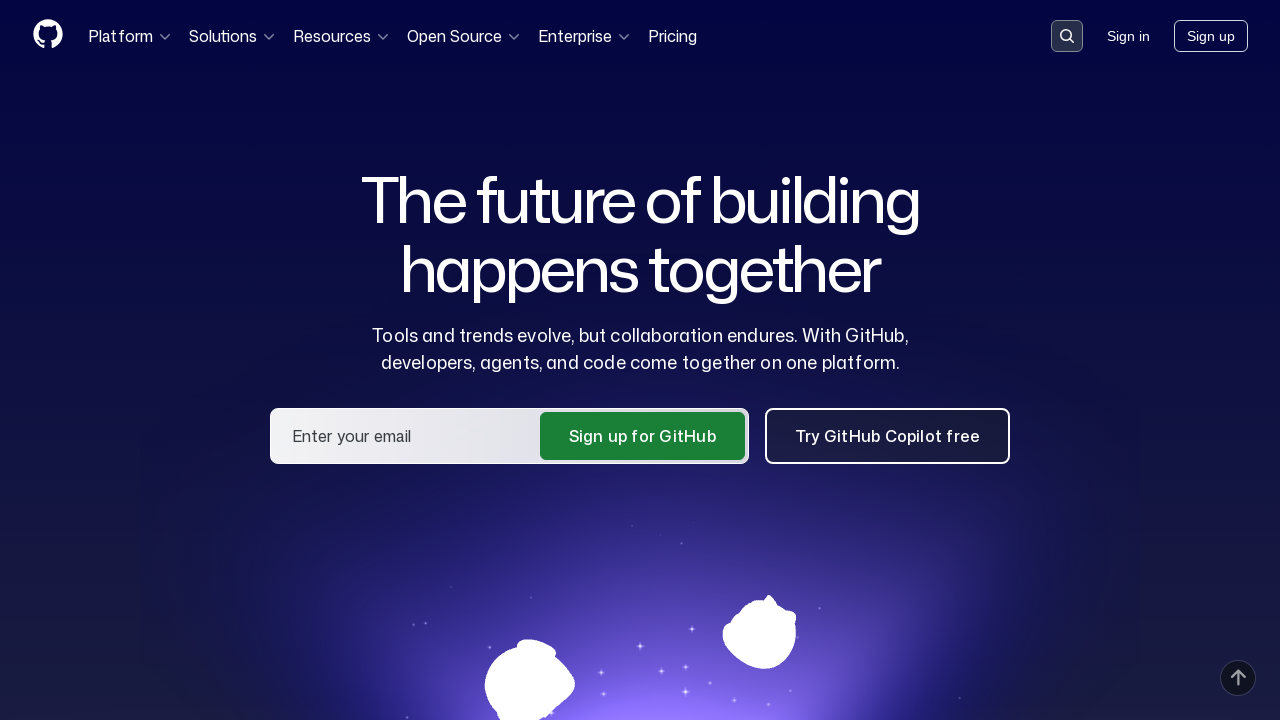

Waited for 'Read customer story' link to appear on GitHub homepage
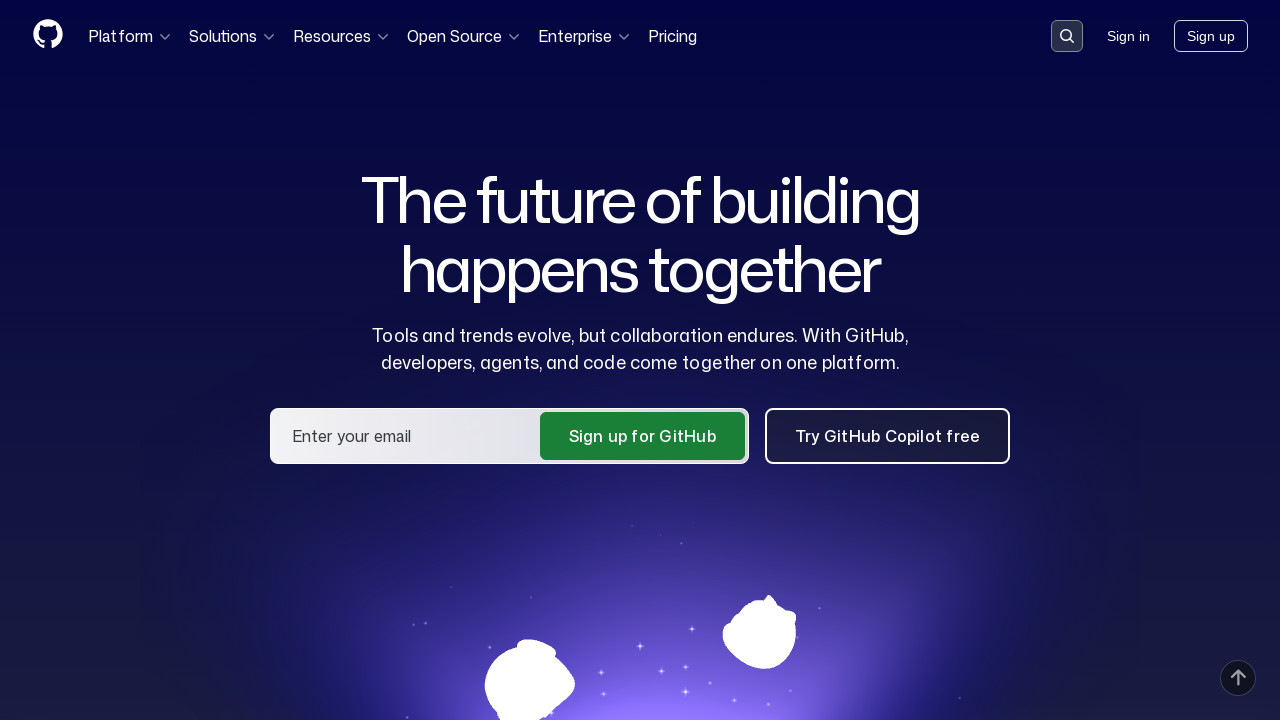

Clicked 'Read customer story' link at (883, 360) on internal:text="Read customer story"i >> nth=0
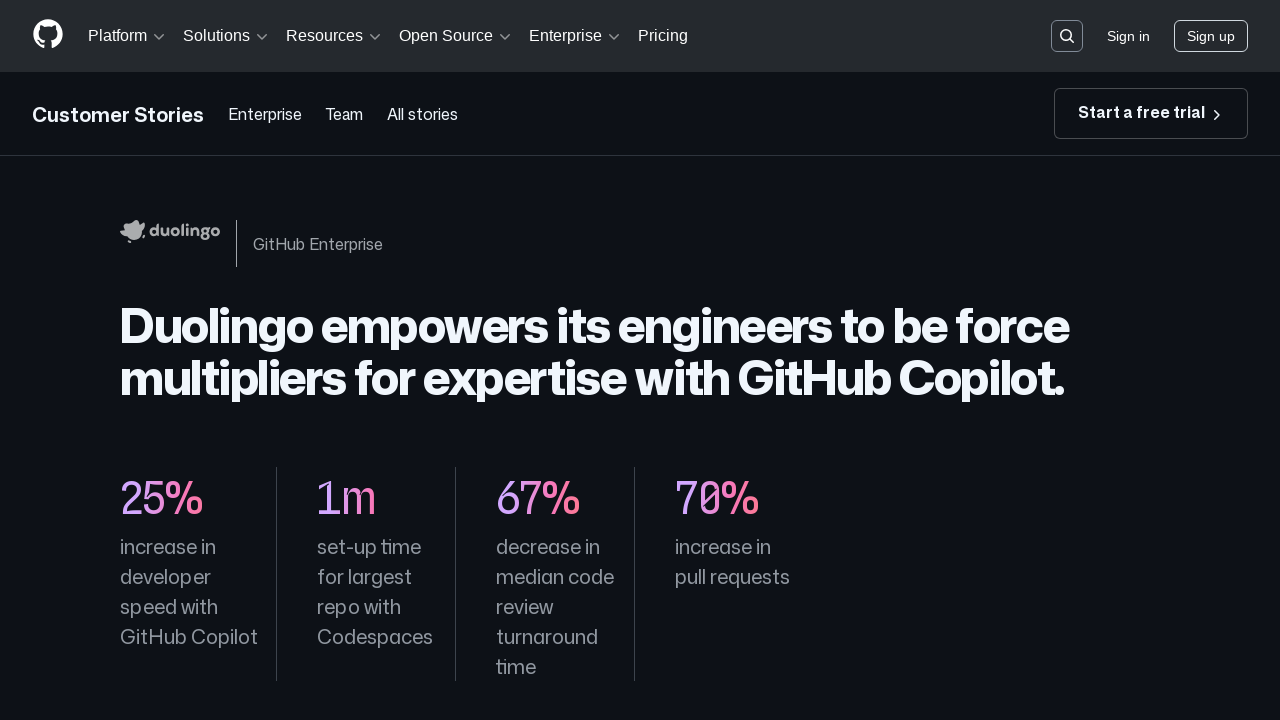

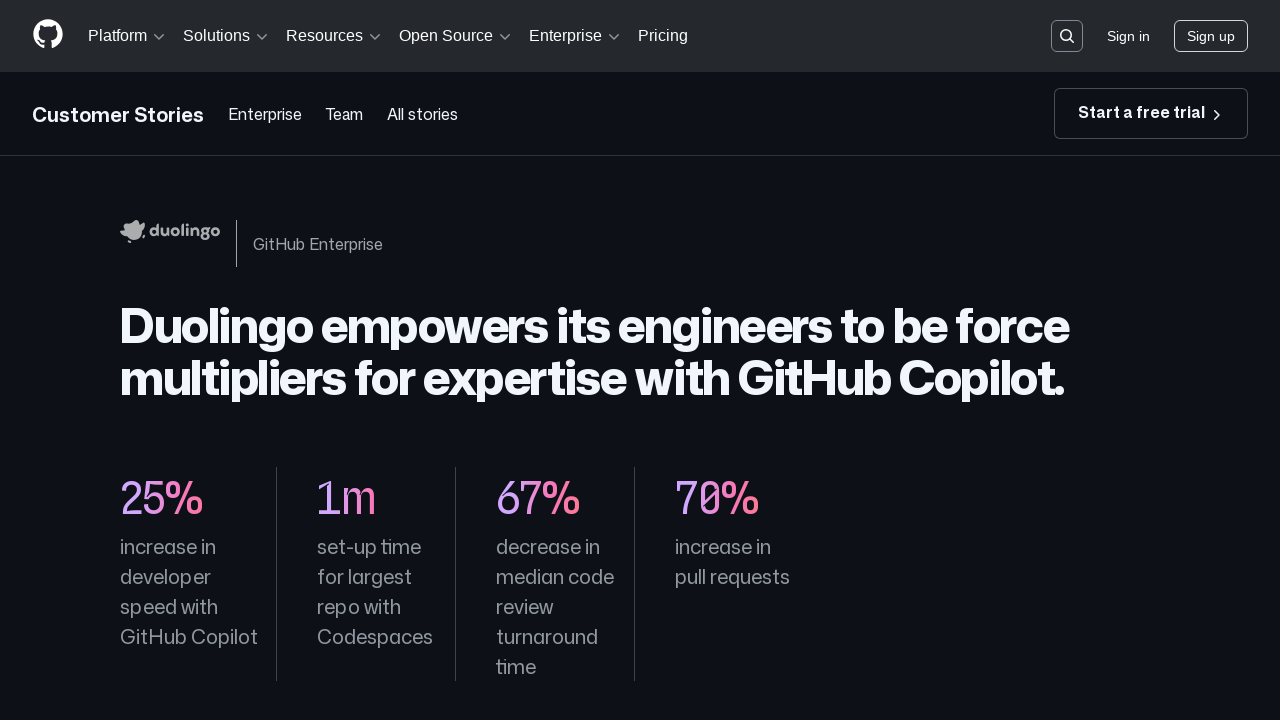